Tests dynamic content loading by clicking a start button and waiting for content to appear

Starting URL: https://the-internet.herokuapp.com/dynamic_loading/2

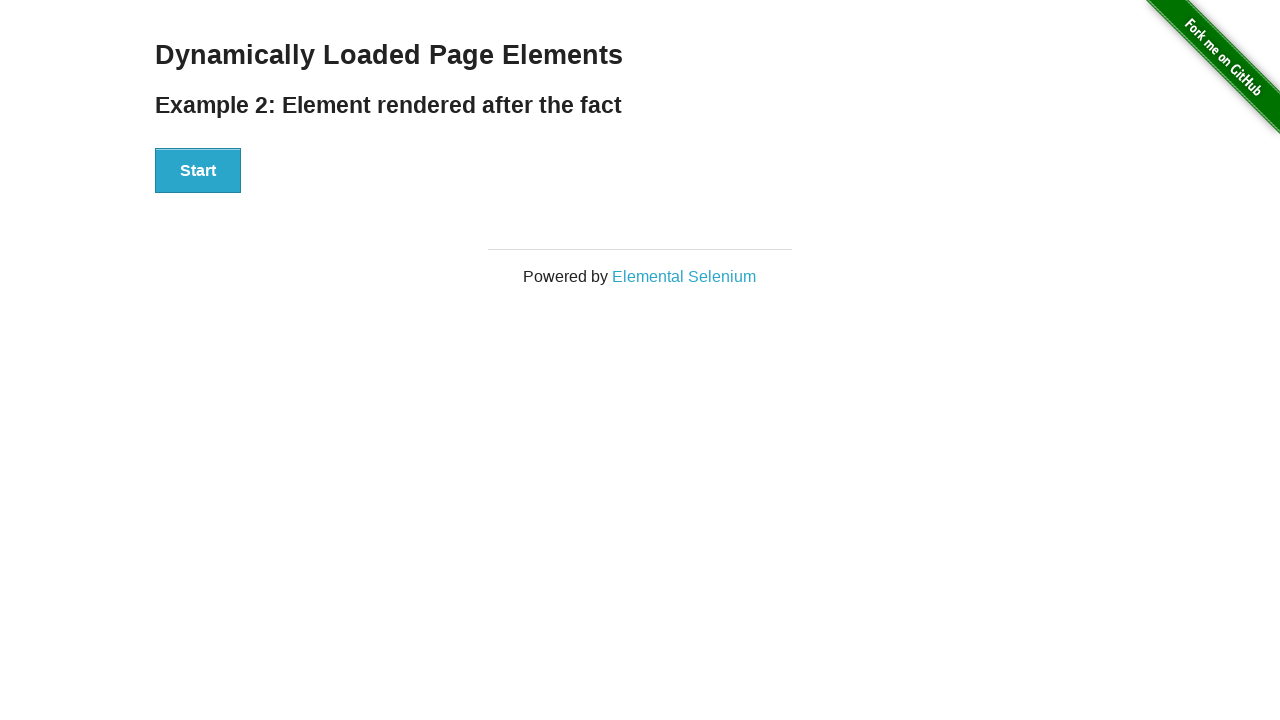

Navigated to dynamic loading test page
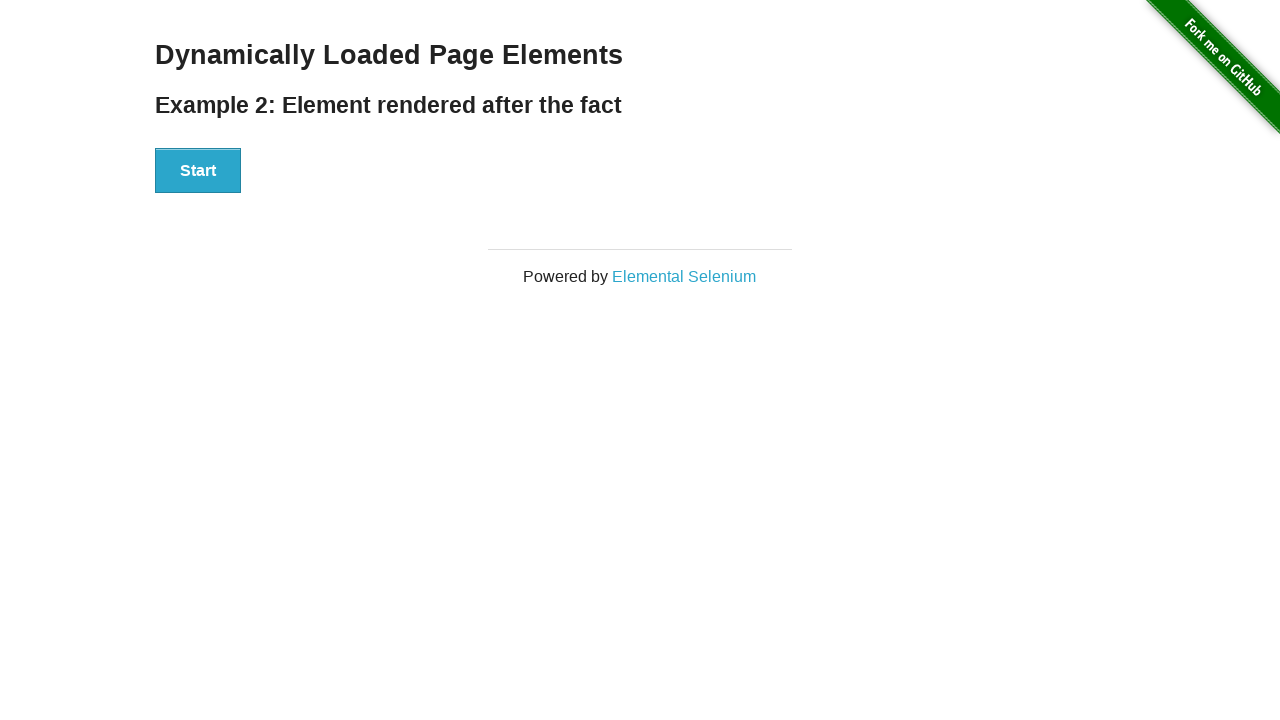

Clicked start button to initiate content loading at (198, 171) on #start button
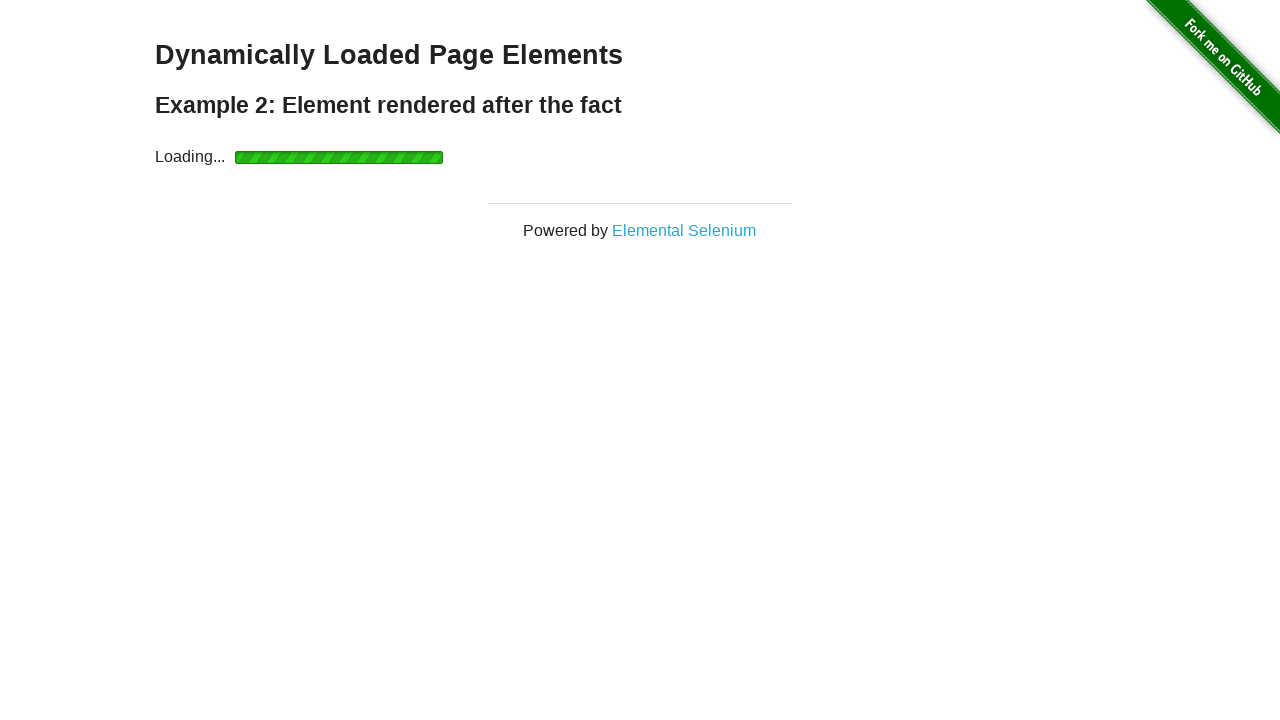

Dynamic content finished loading and finish element appeared
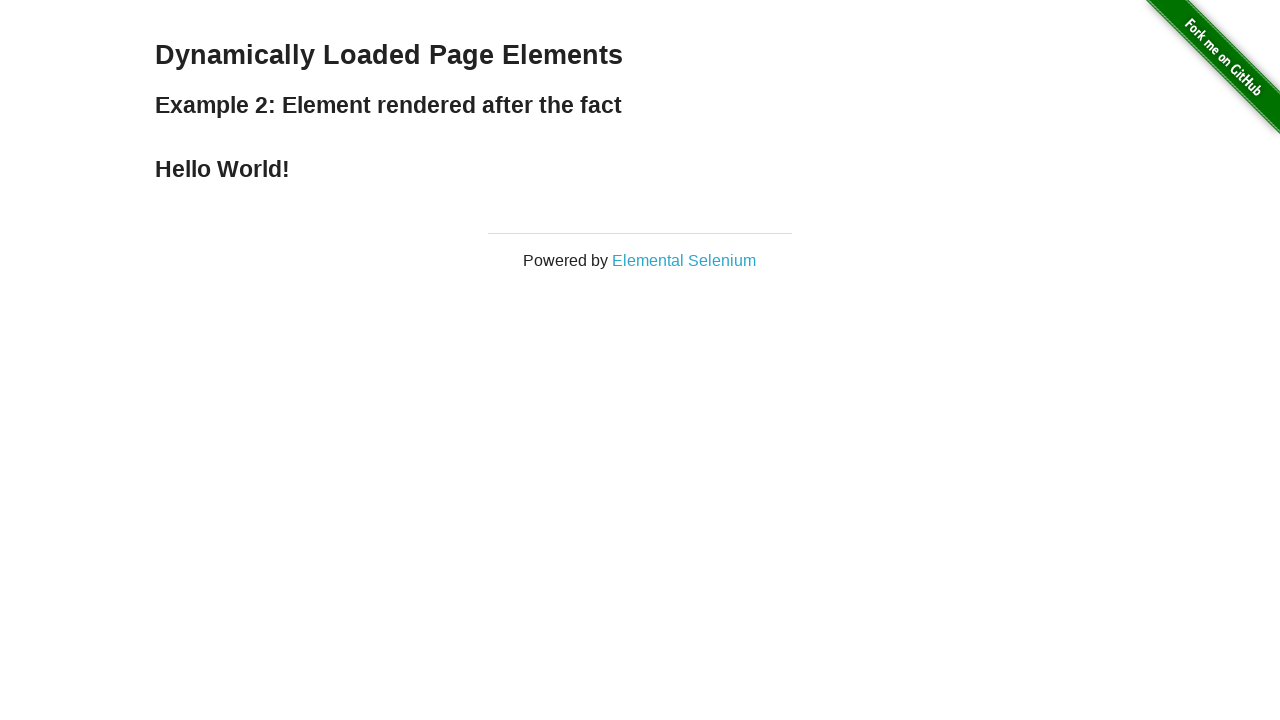

Retrieved text content from finish element
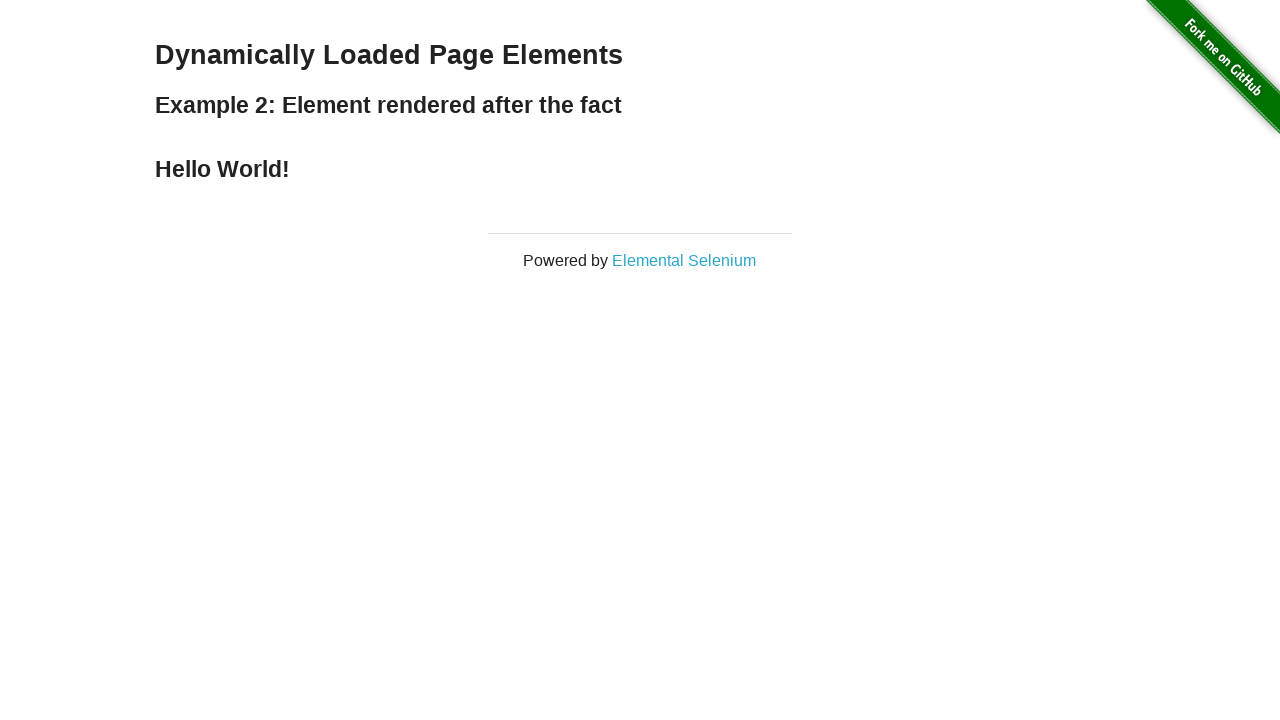

Verified that loaded content displays 'Hello World!'
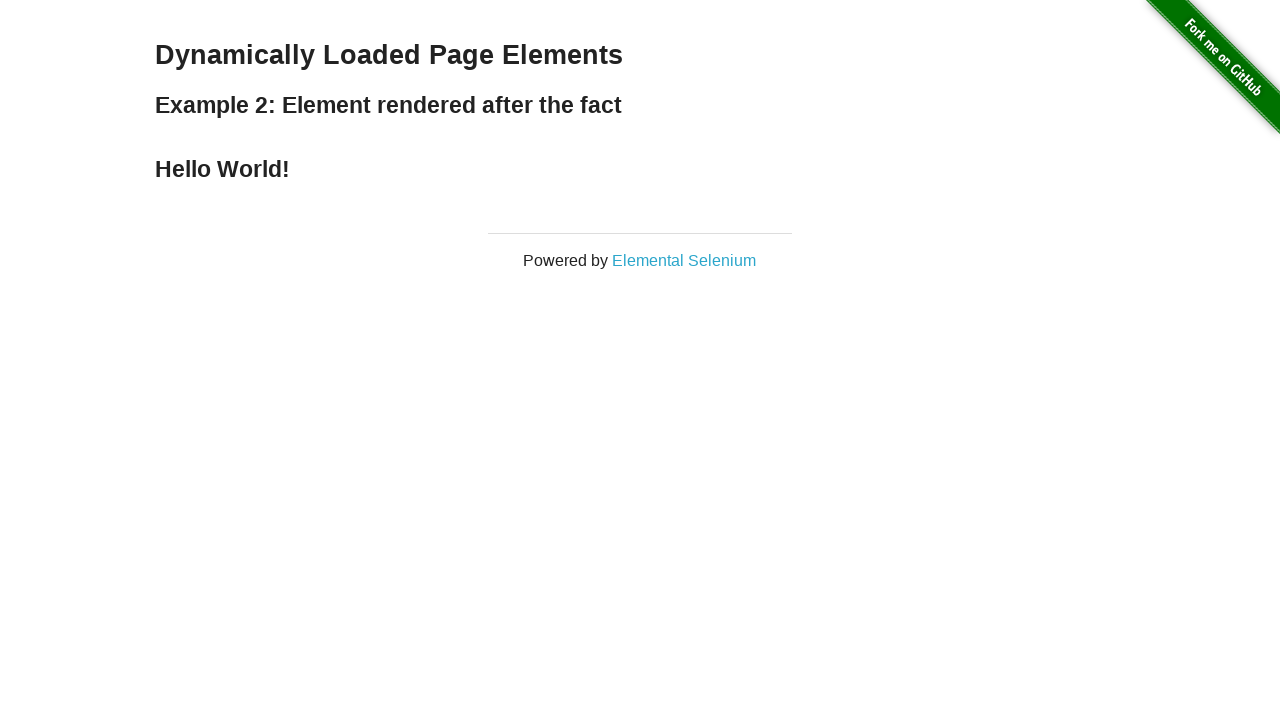

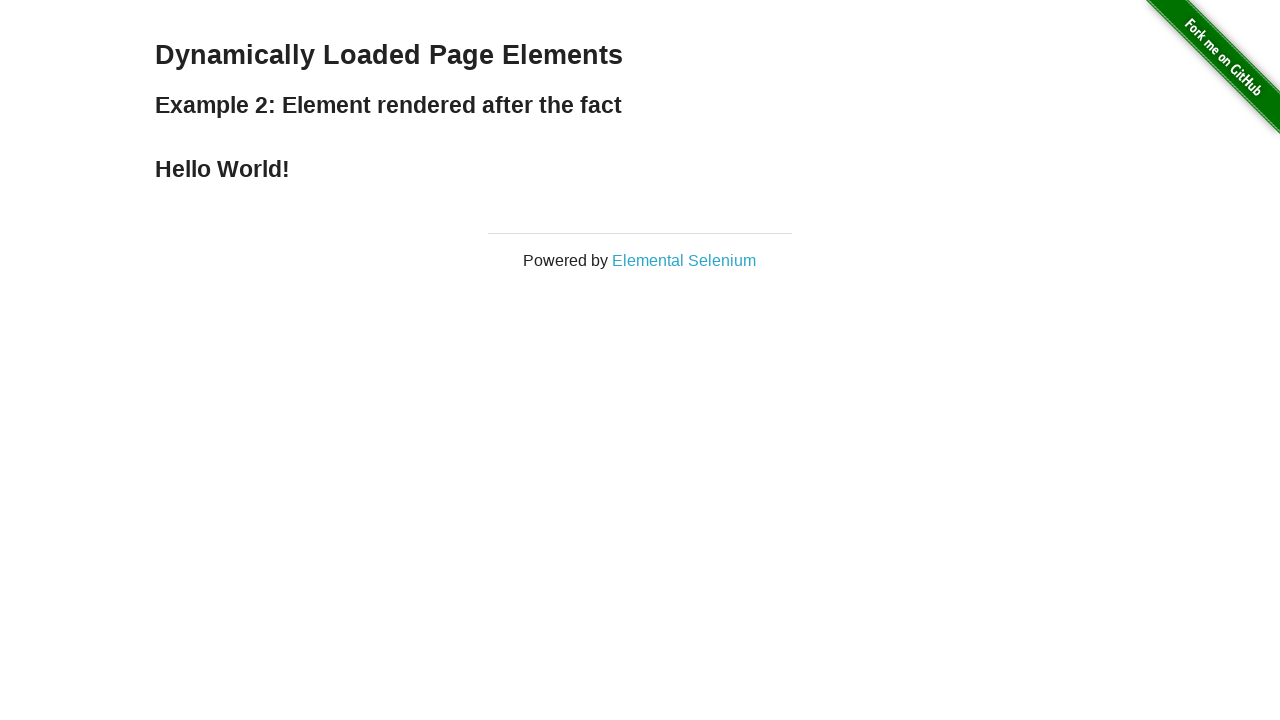